Tests a basic HTML form by filling username and password fields with parameterized data and verifying the submitted username

Starting URL: https://testpages.eviltester.com/styled/basic-html-form-test.html

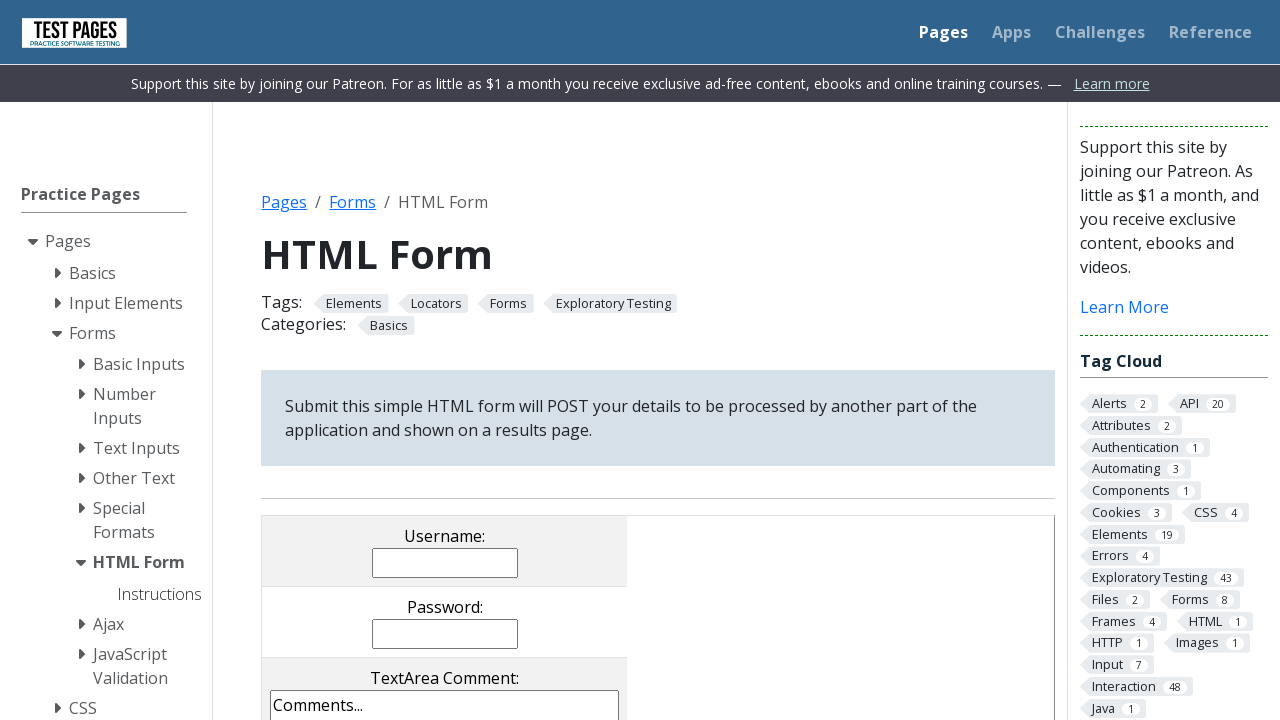

Filled username field with 'john_doe' on input[name='username']
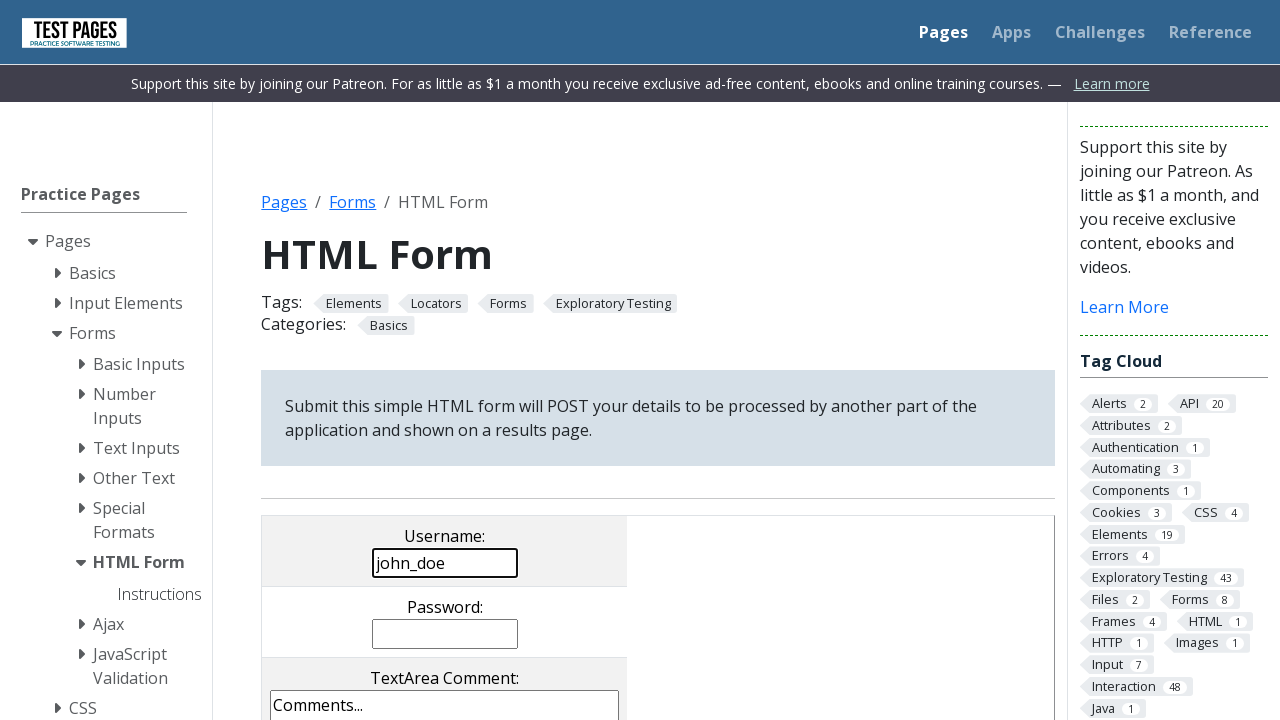

Filled password field with 'John.123' on input[name='password']
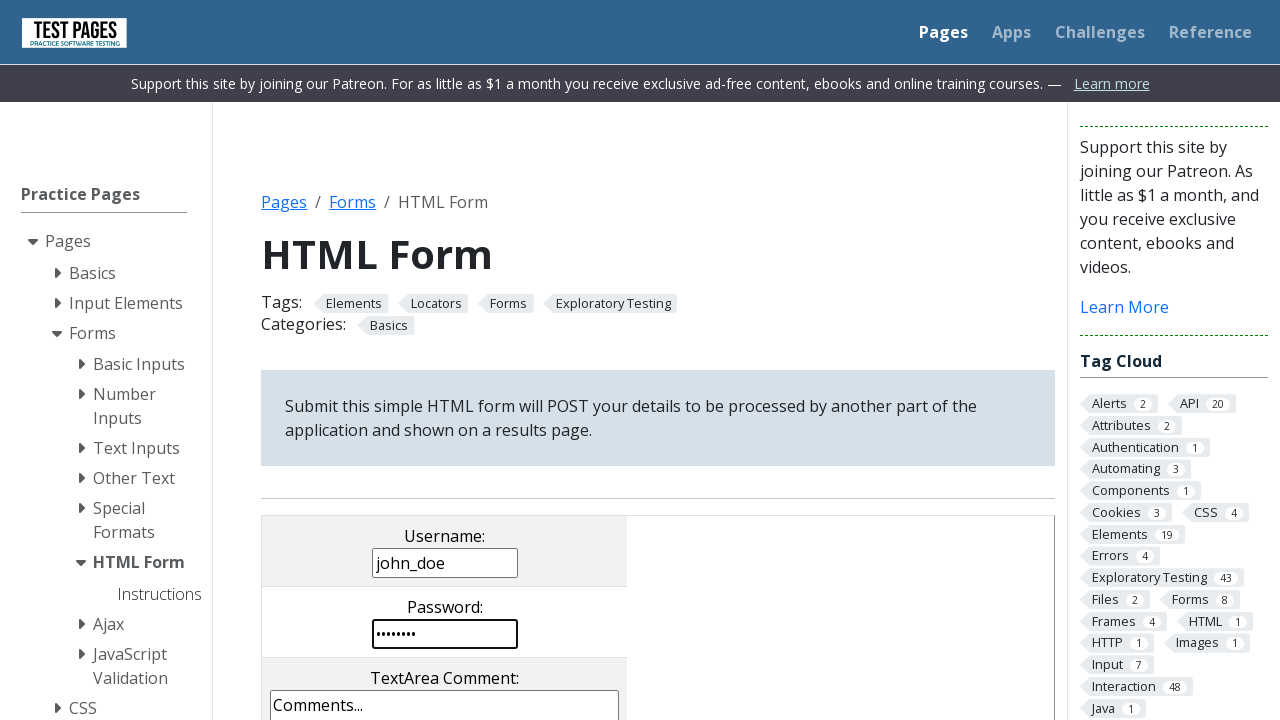

Clicked submit button to submit first set of credentials at (504, 360) on input[value='submit']
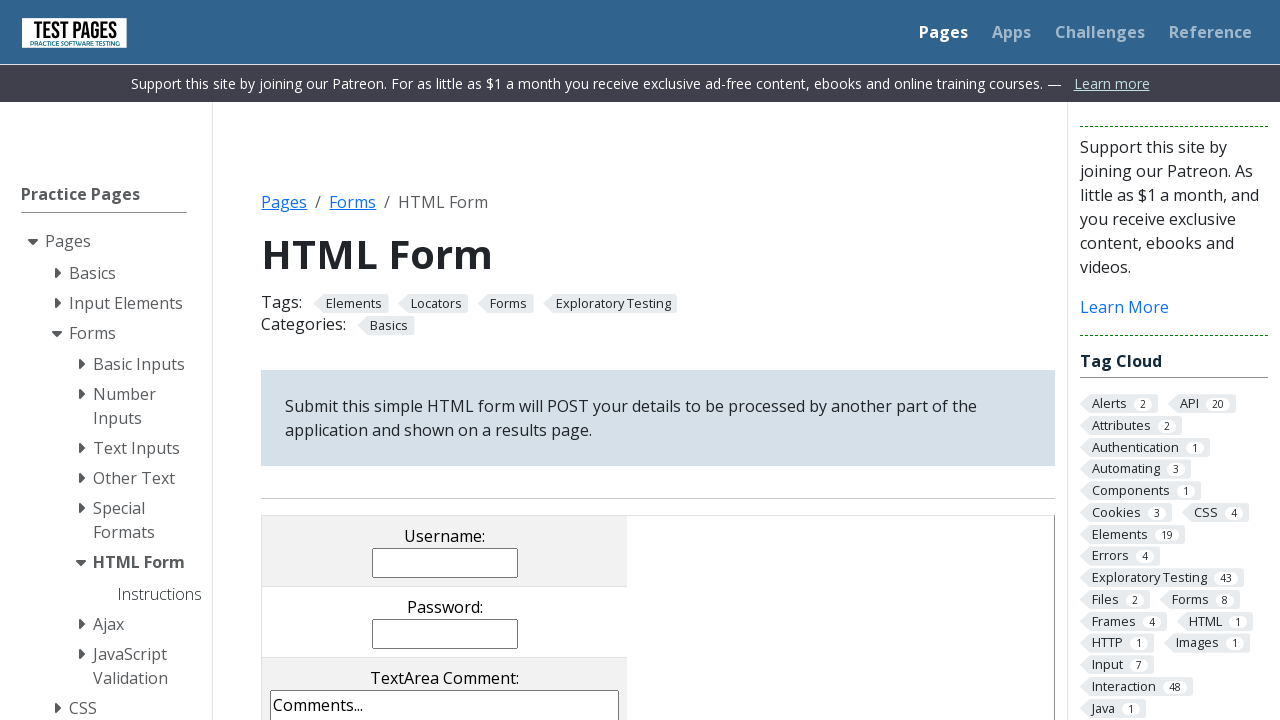

Username verification element loaded
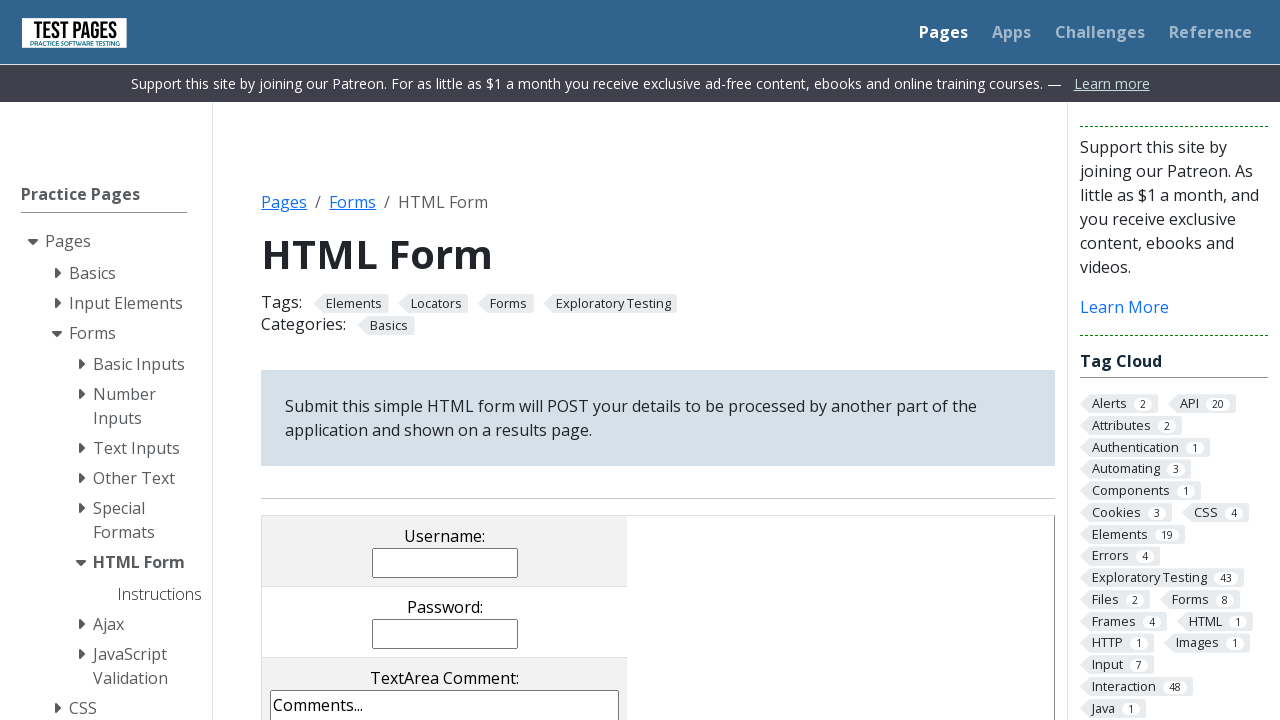

Verified submitted username is 'john_doe'
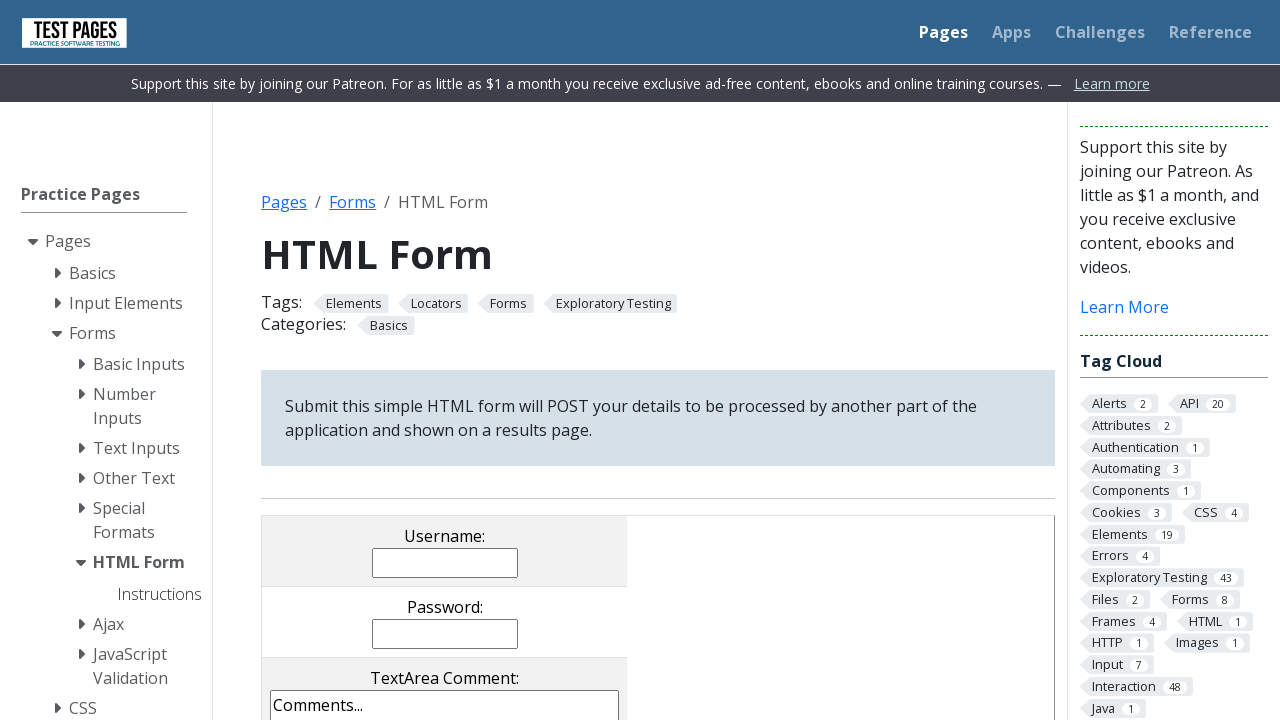

Navigated back to form for second test
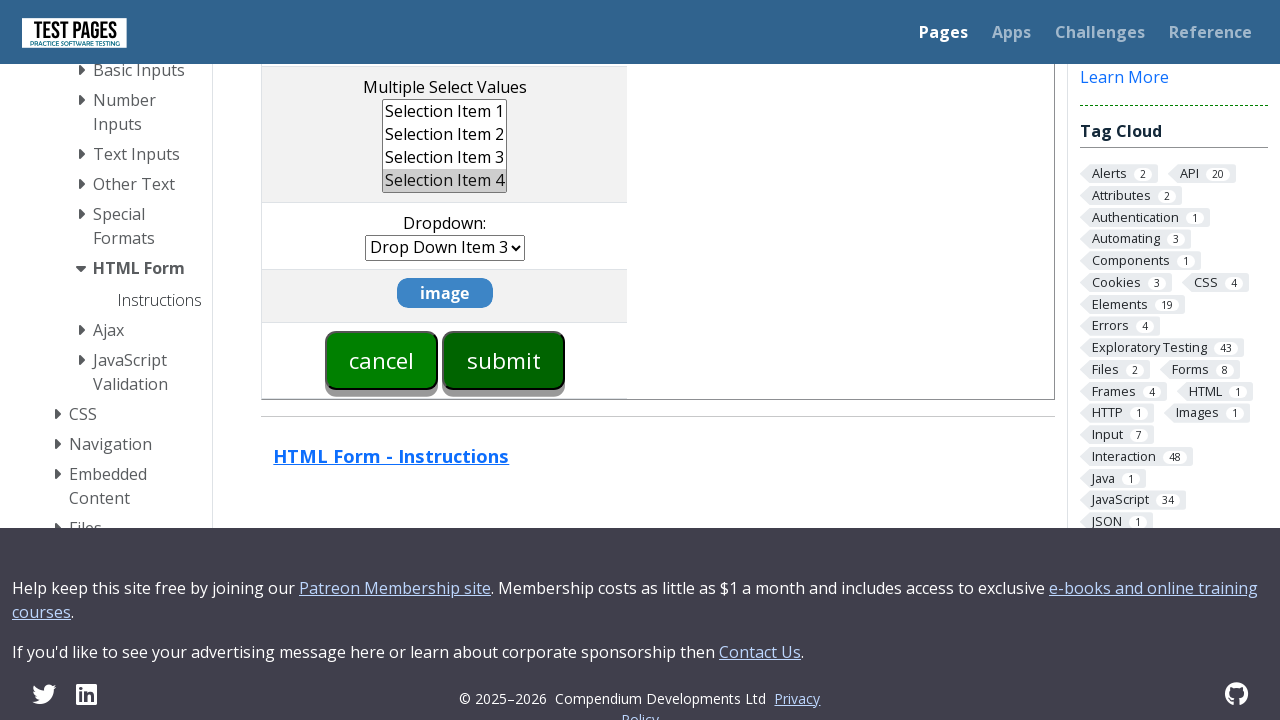

Filled username field with 'mary_star' on input[name='username']
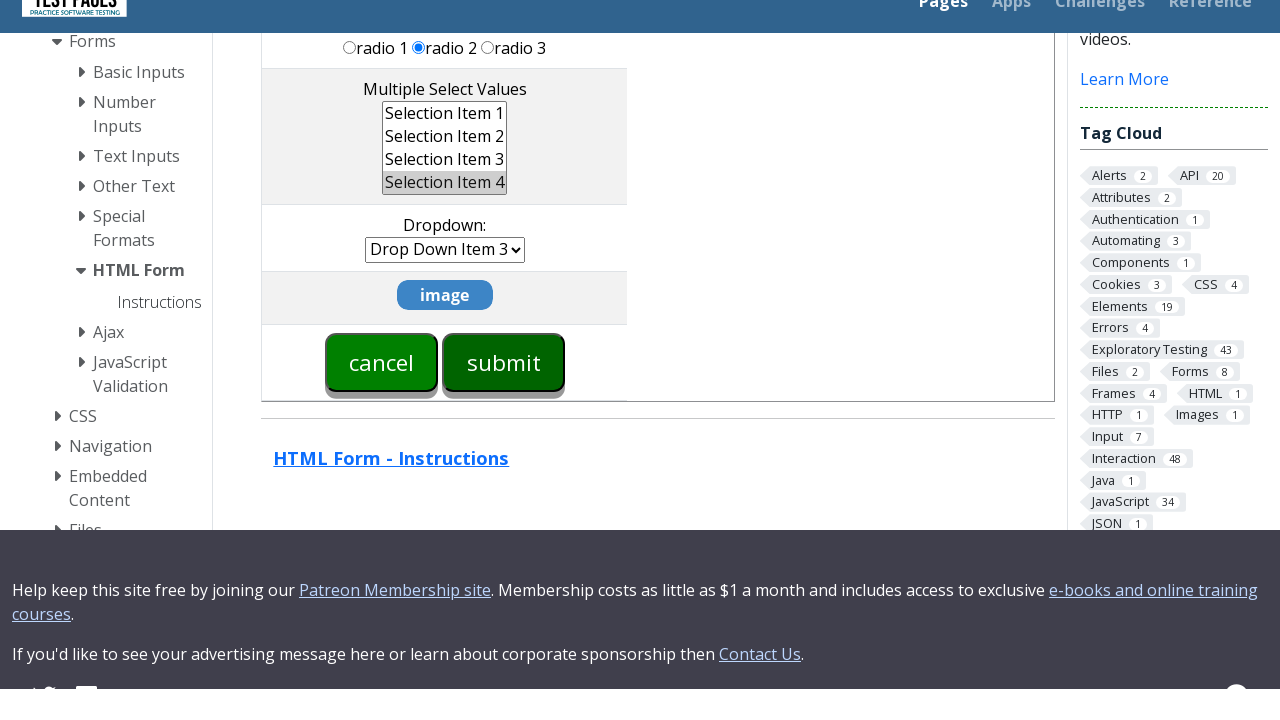

Filled password field with 'Mary.123' on input[name='password']
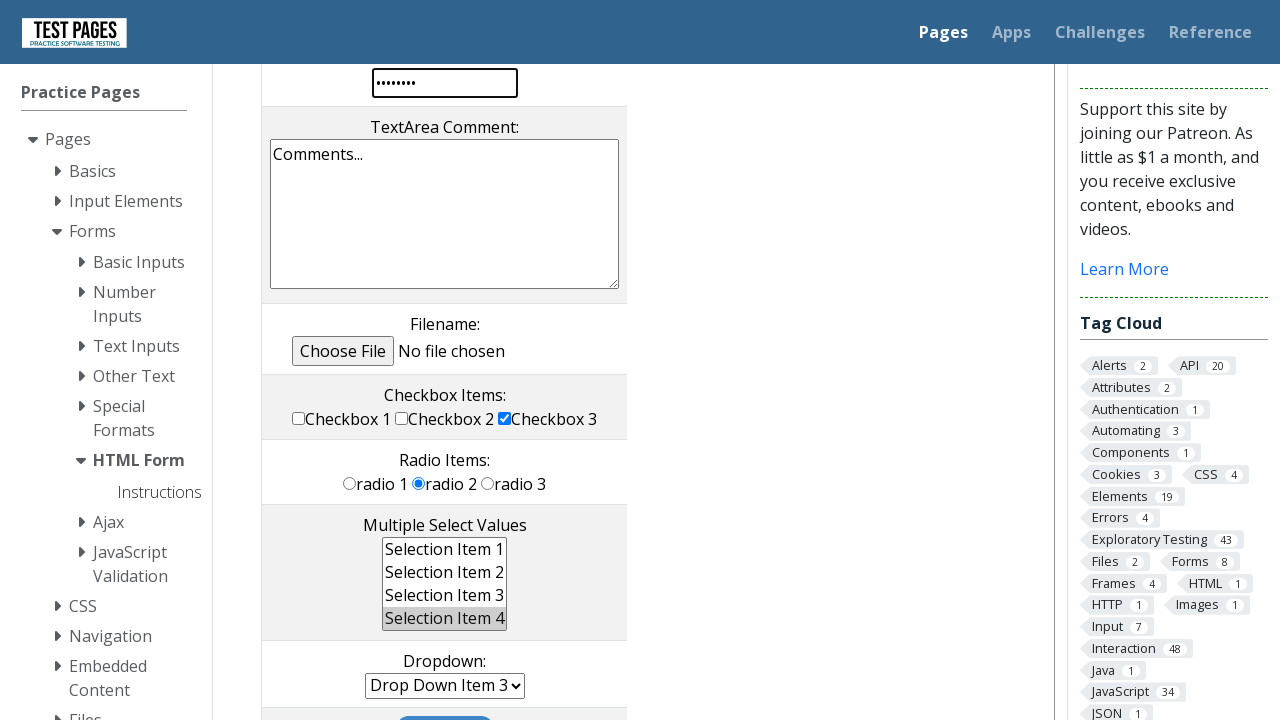

Clicked submit button to submit second set of credentials at (504, 360) on input[value='submit']
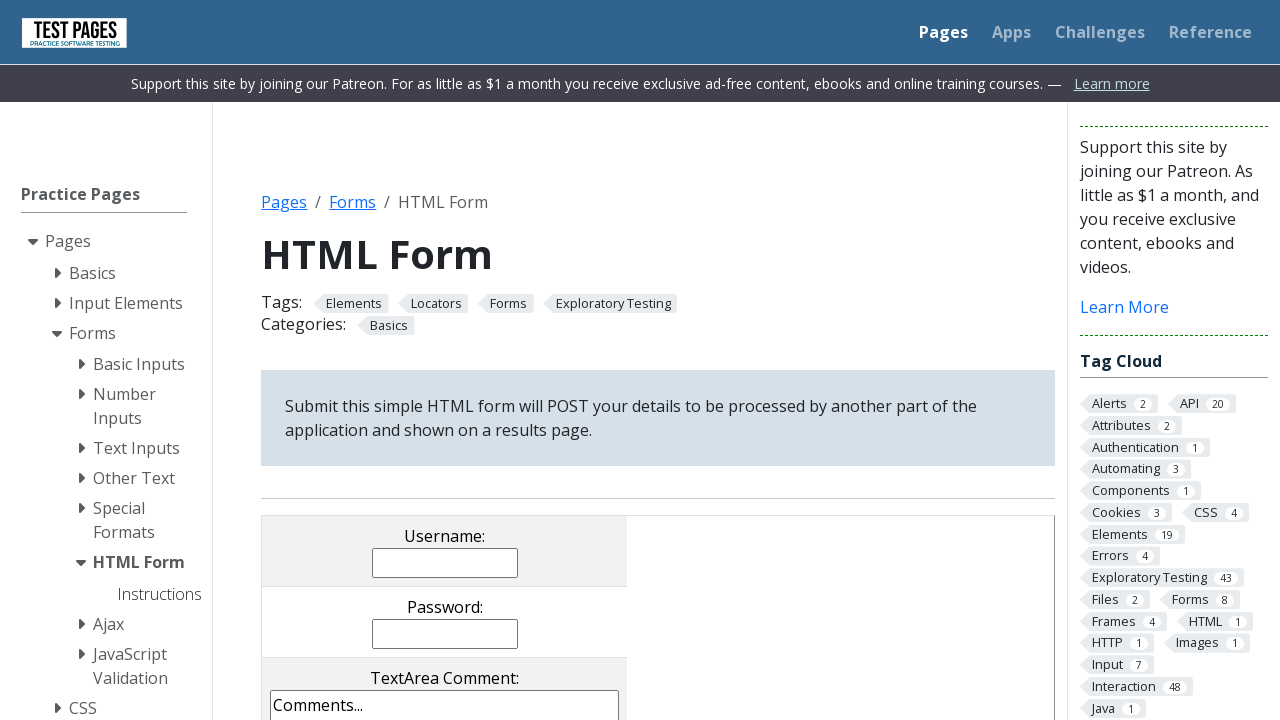

Username verification element loaded
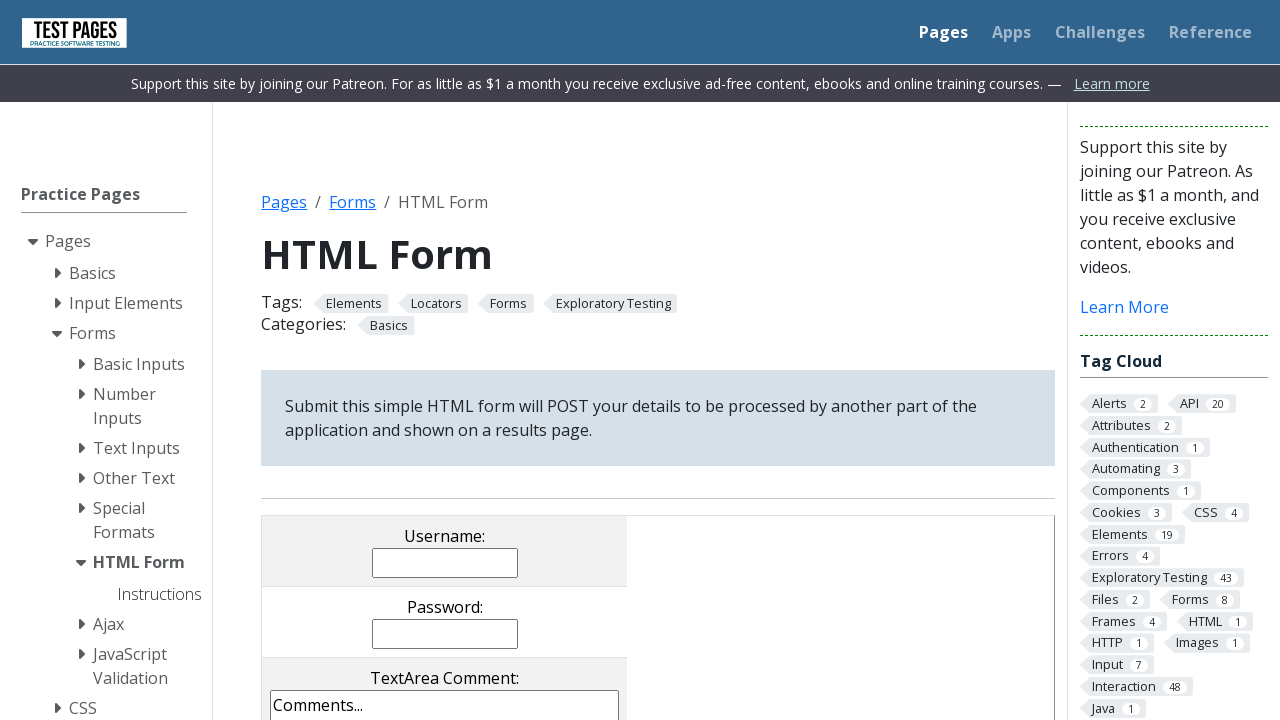

Verified submitted username is 'mary_star'
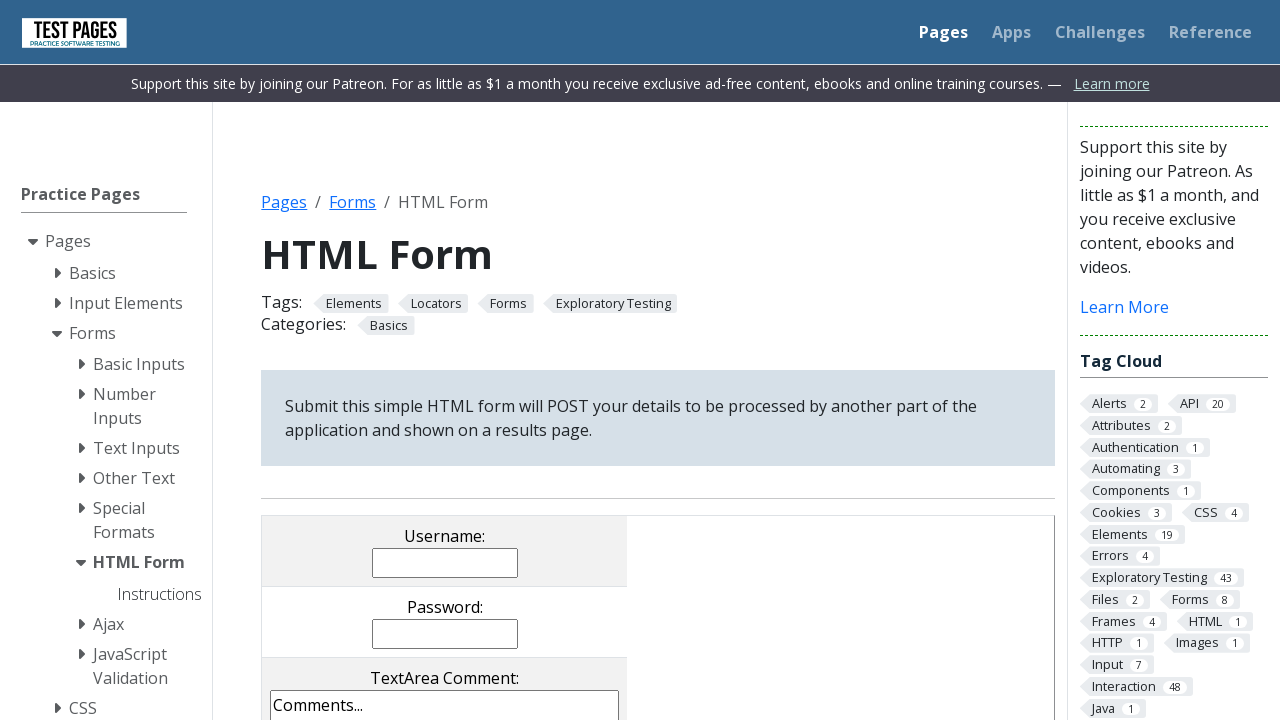

Navigated back to form for third test
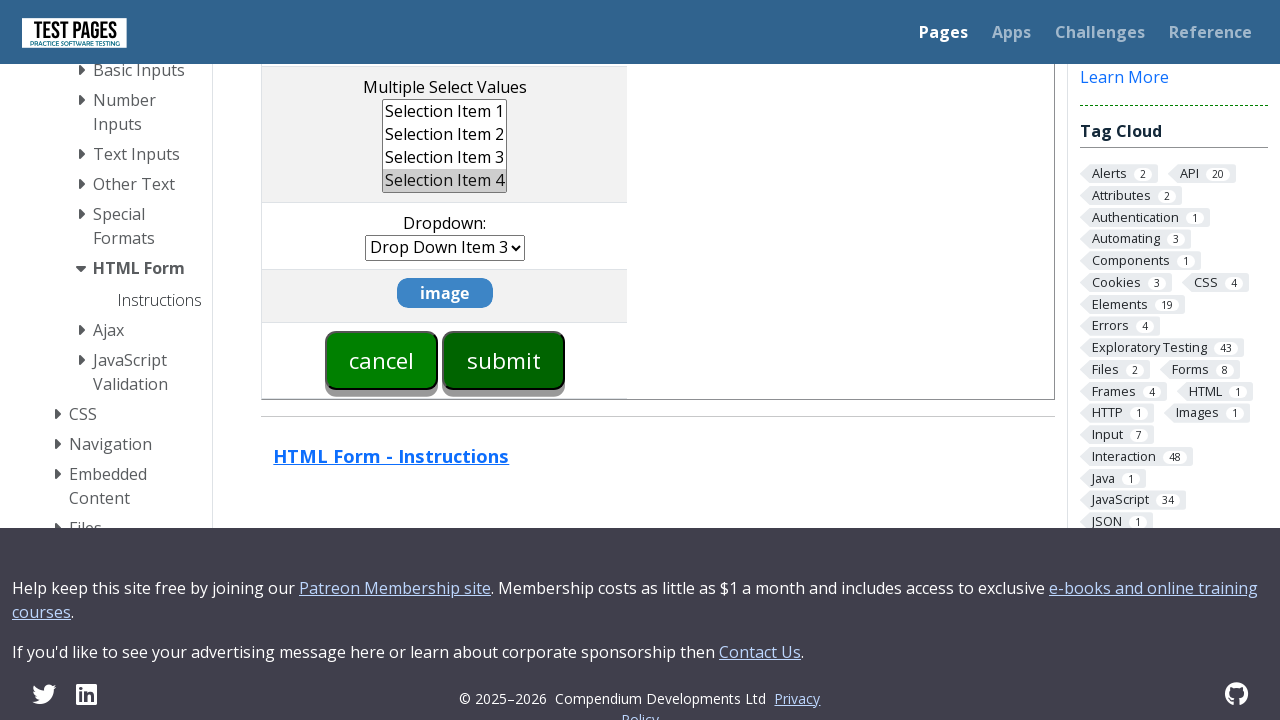

Filled username field with 'mehmet_kan' on input[name='username']
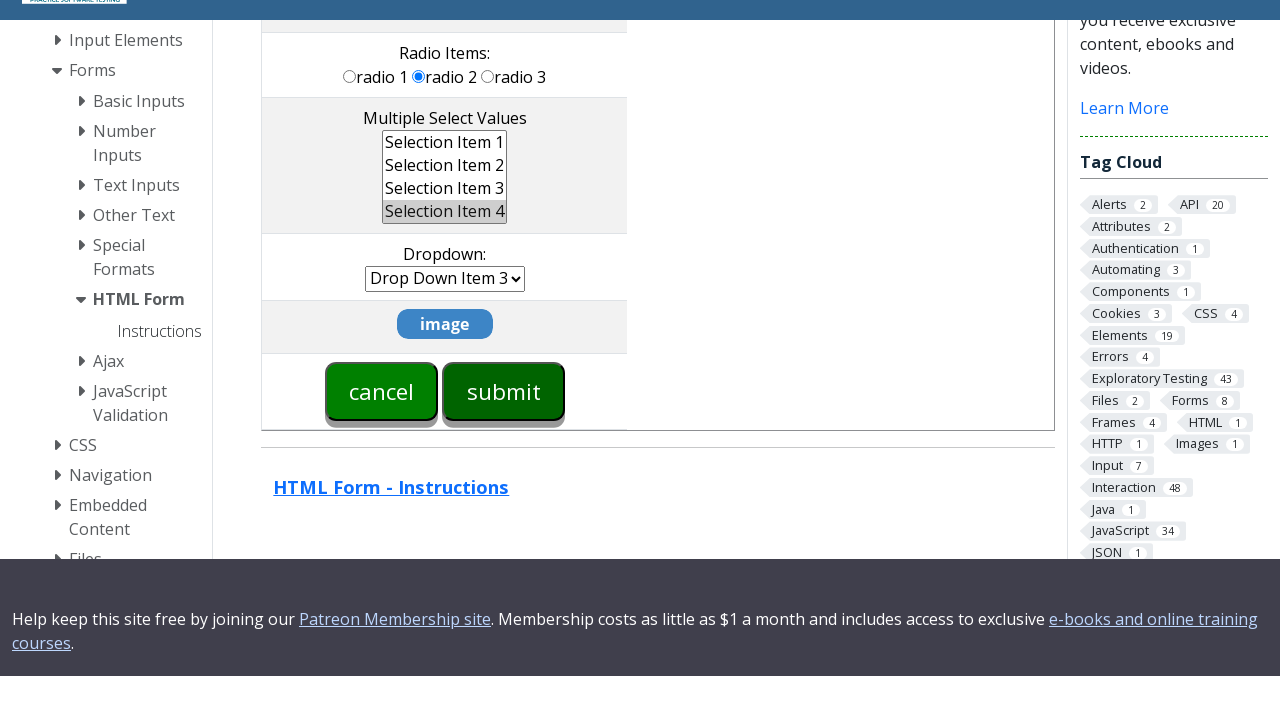

Filled password field with 'Mehmet.123' on input[name='password']
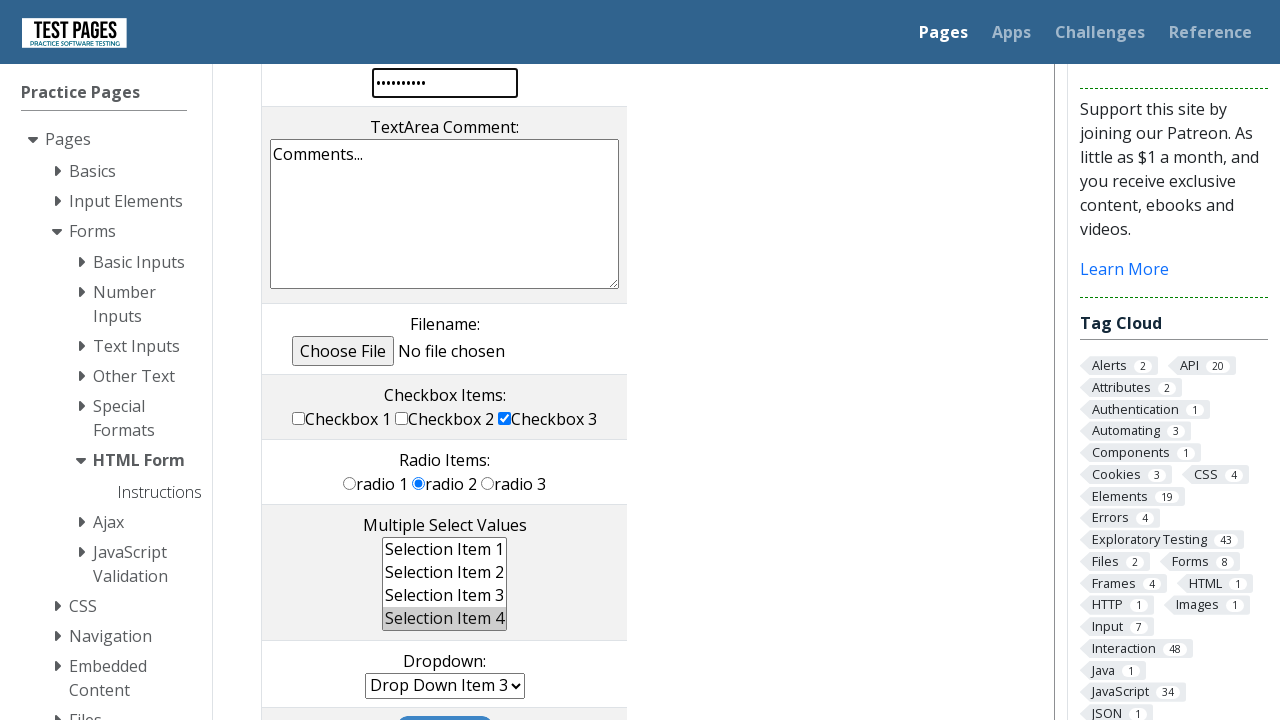

Clicked submit button to submit third set of credentials at (504, 360) on input[value='submit']
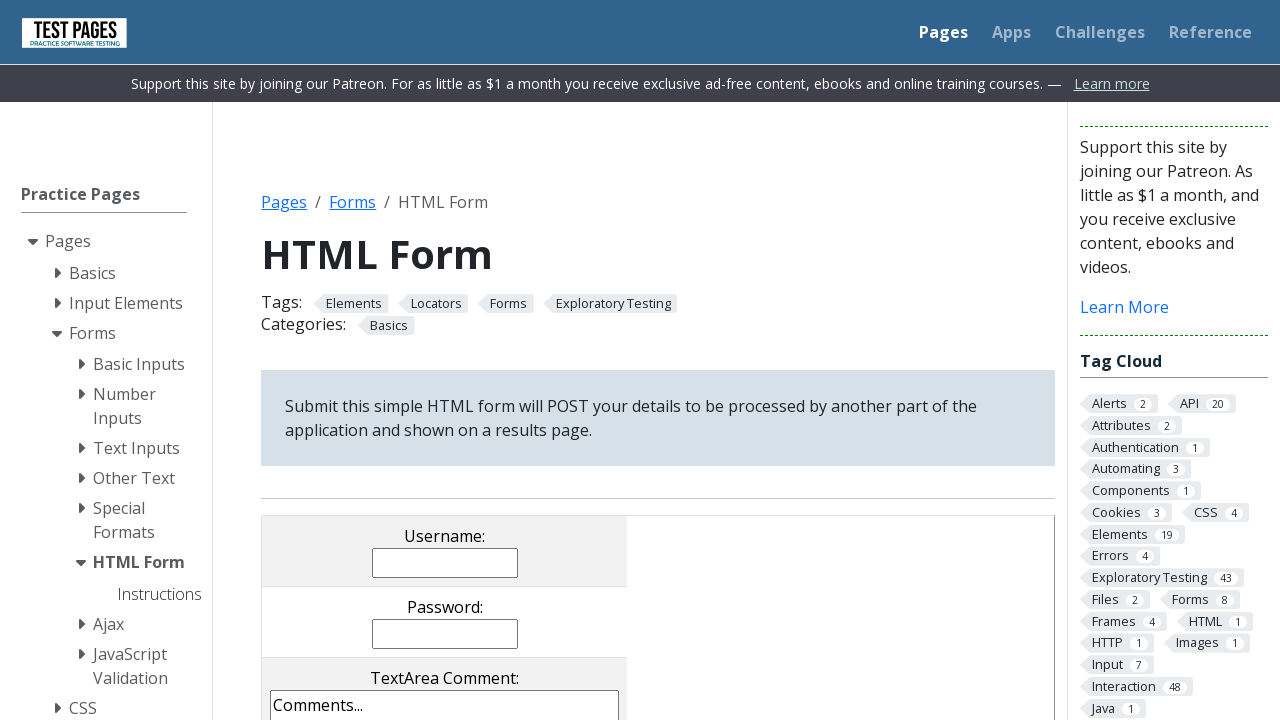

Username verification element loaded
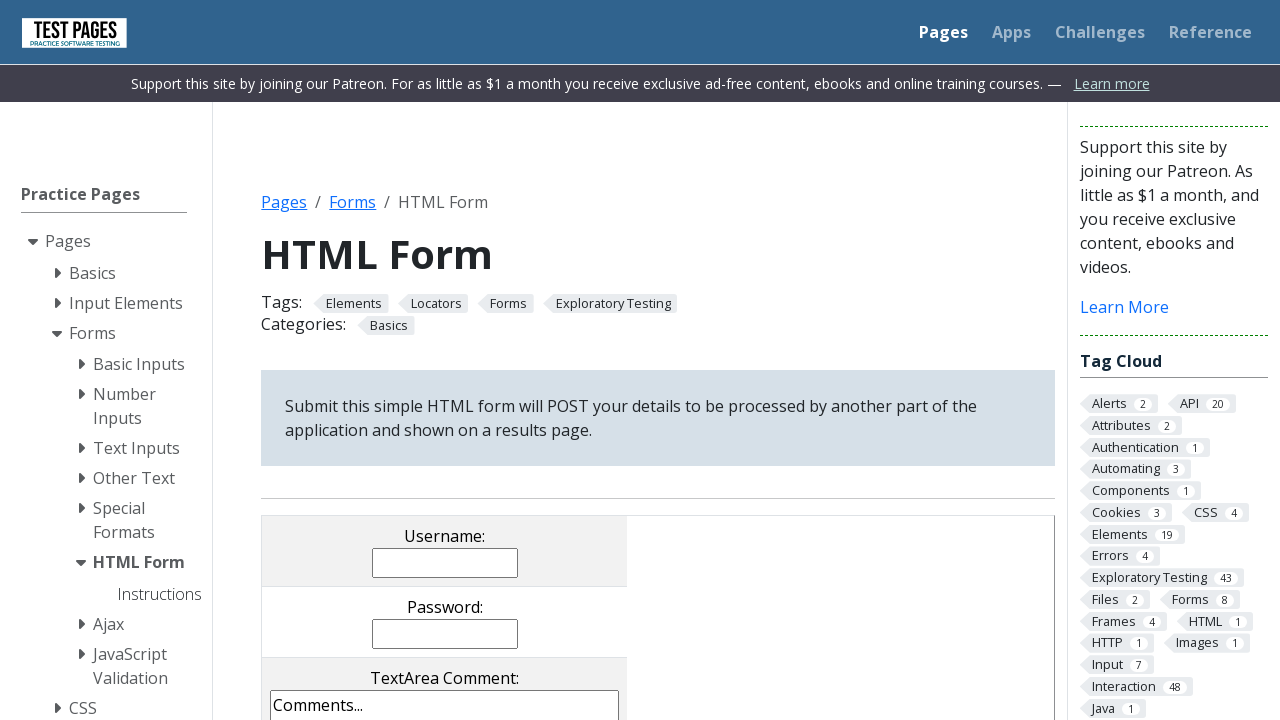

Verified submitted username is 'mehmet_kan'
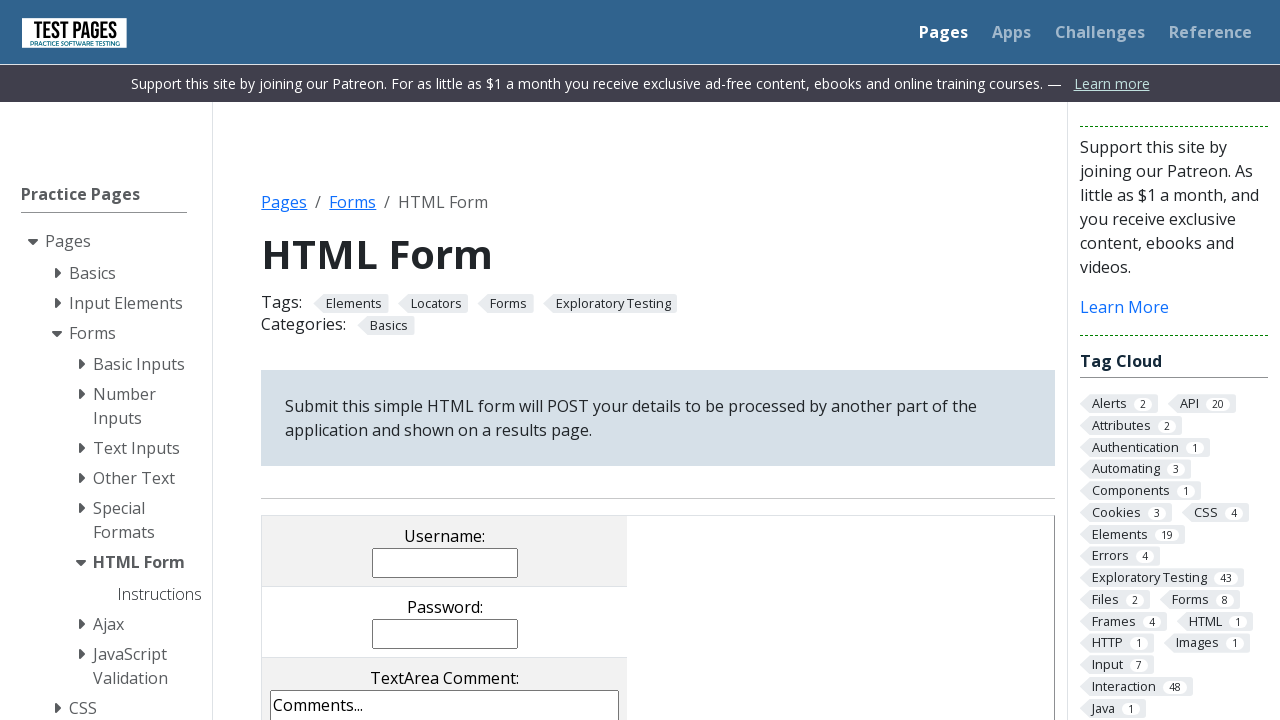

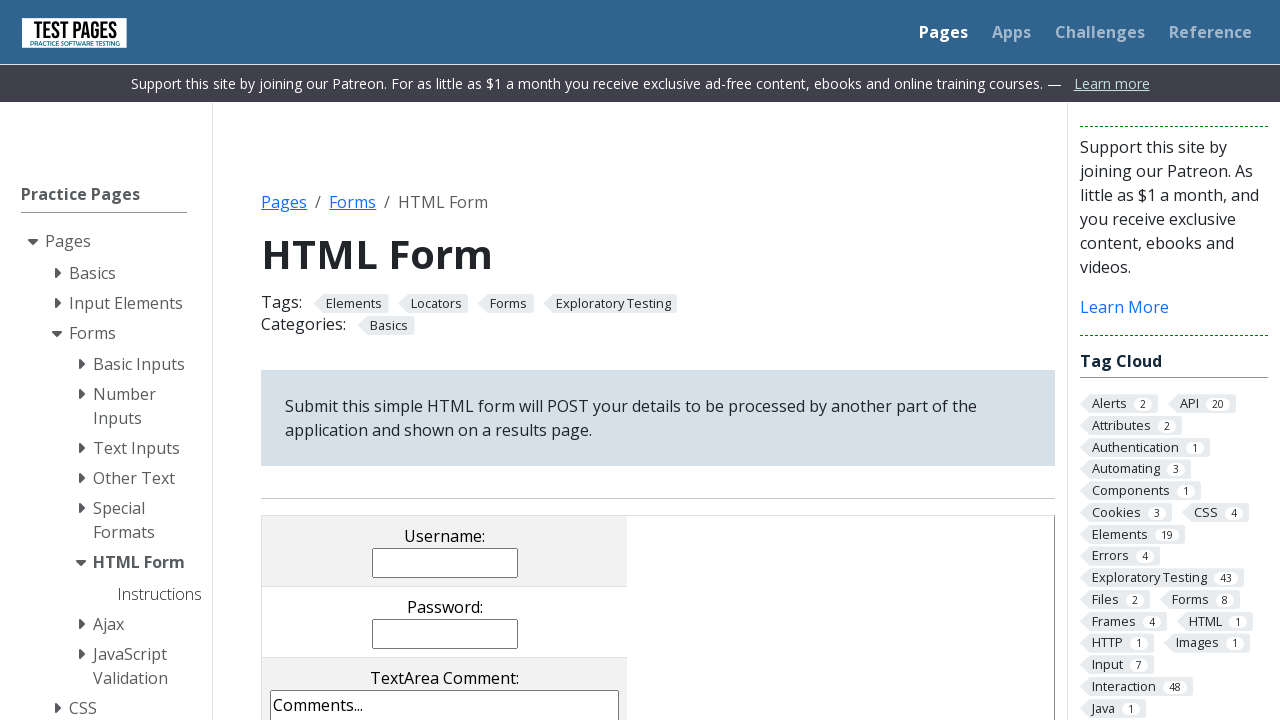